Tests click action on a demo page by clicking a button element using ActionChains-like functionality

Starting URL: http://sahitest.com/demo/clicks.htm

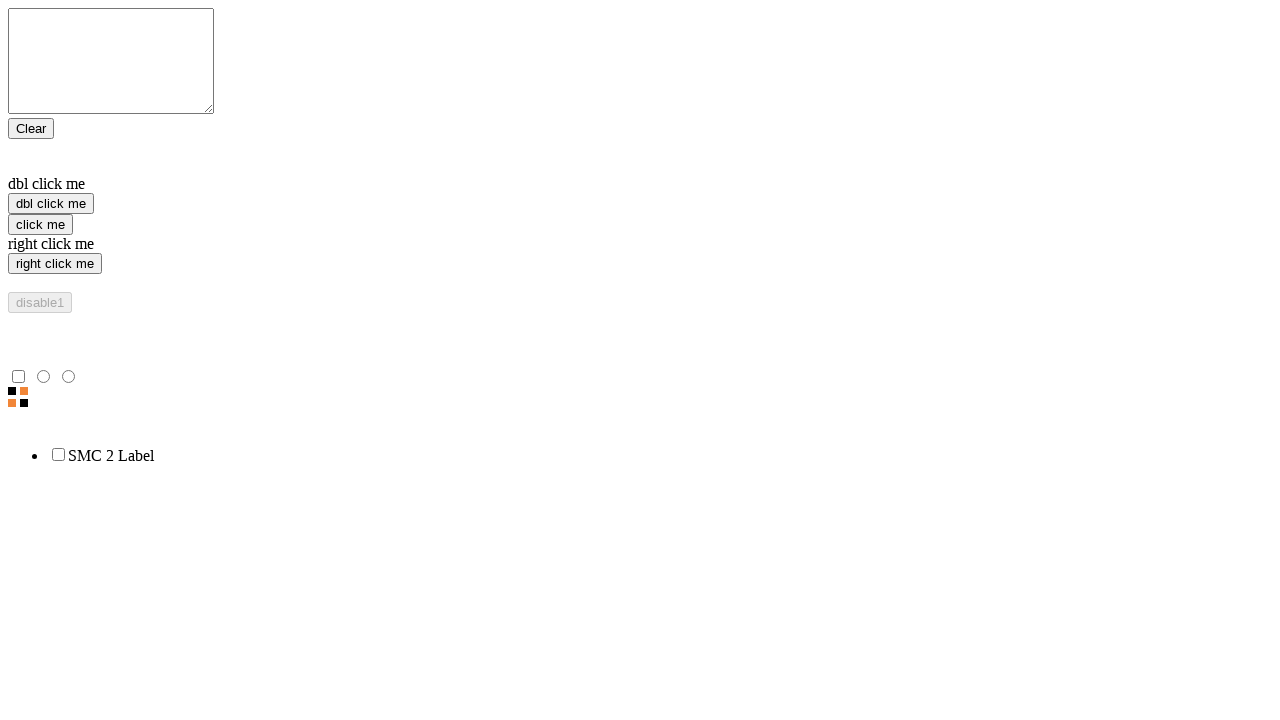

Waited for page to load (domcontentloaded state)
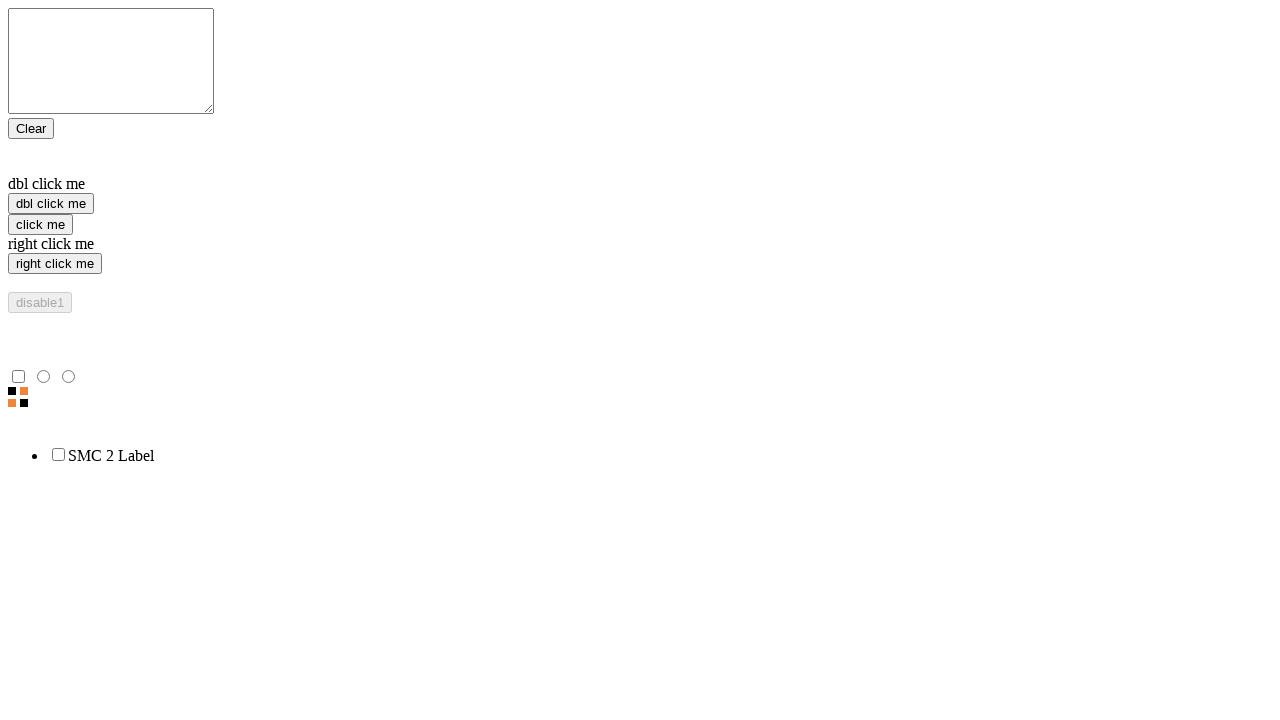

Clicked the button element using ActionChains-like functionality at (40, 224) on xpath=/html/body/form/input[3]
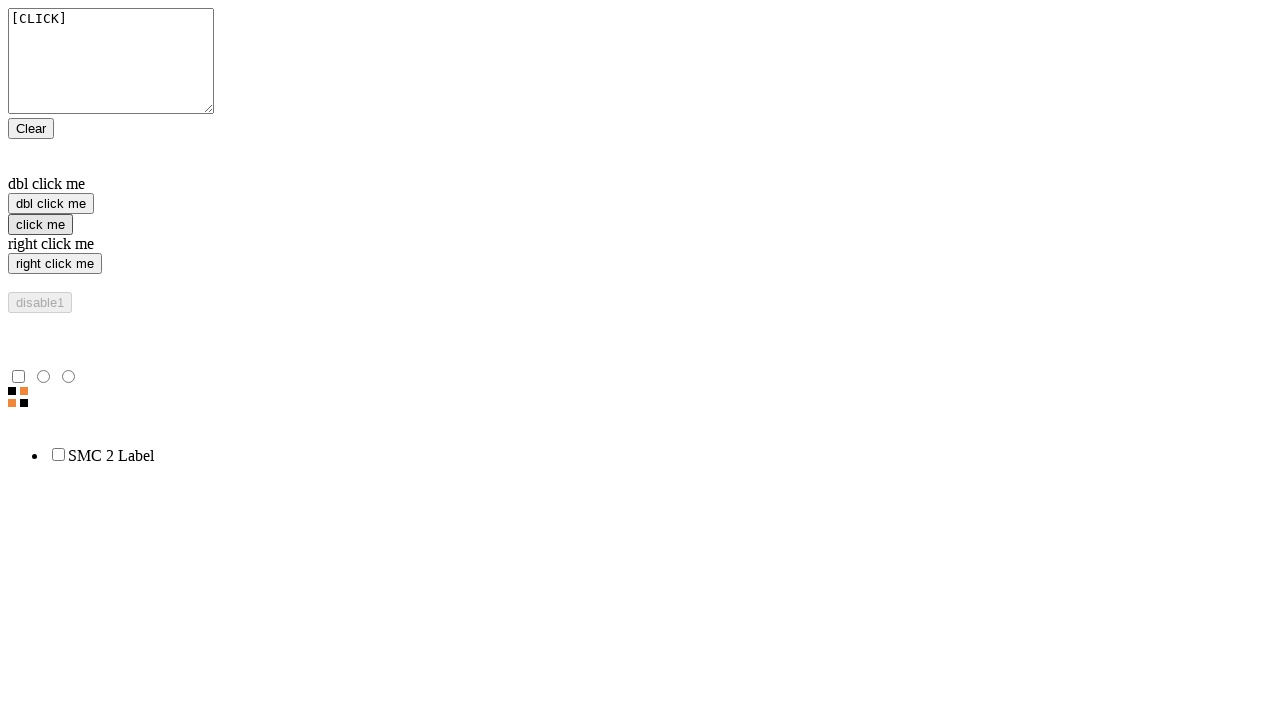

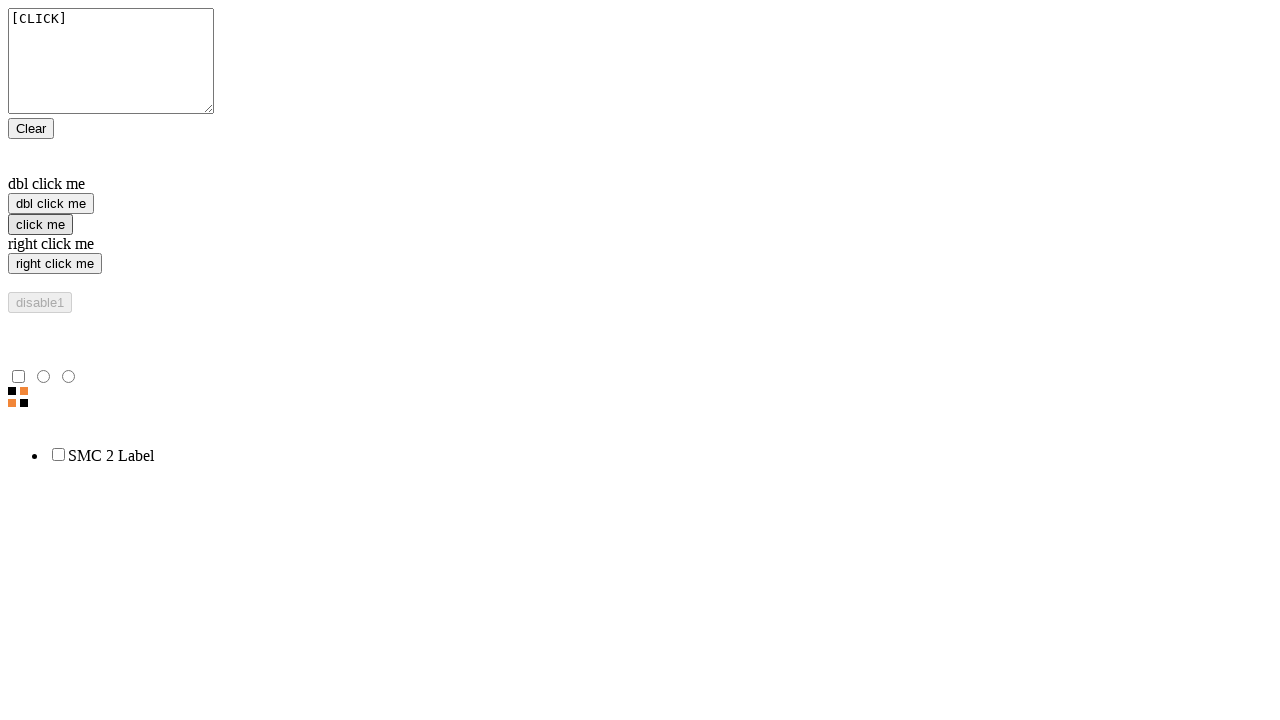